Fills the entire feedback form, submits it, clicks No to go back, and verifies the form fields retain the previously entered data

Starting URL: https://kristinek.github.io/site/tasks/provide_feedback

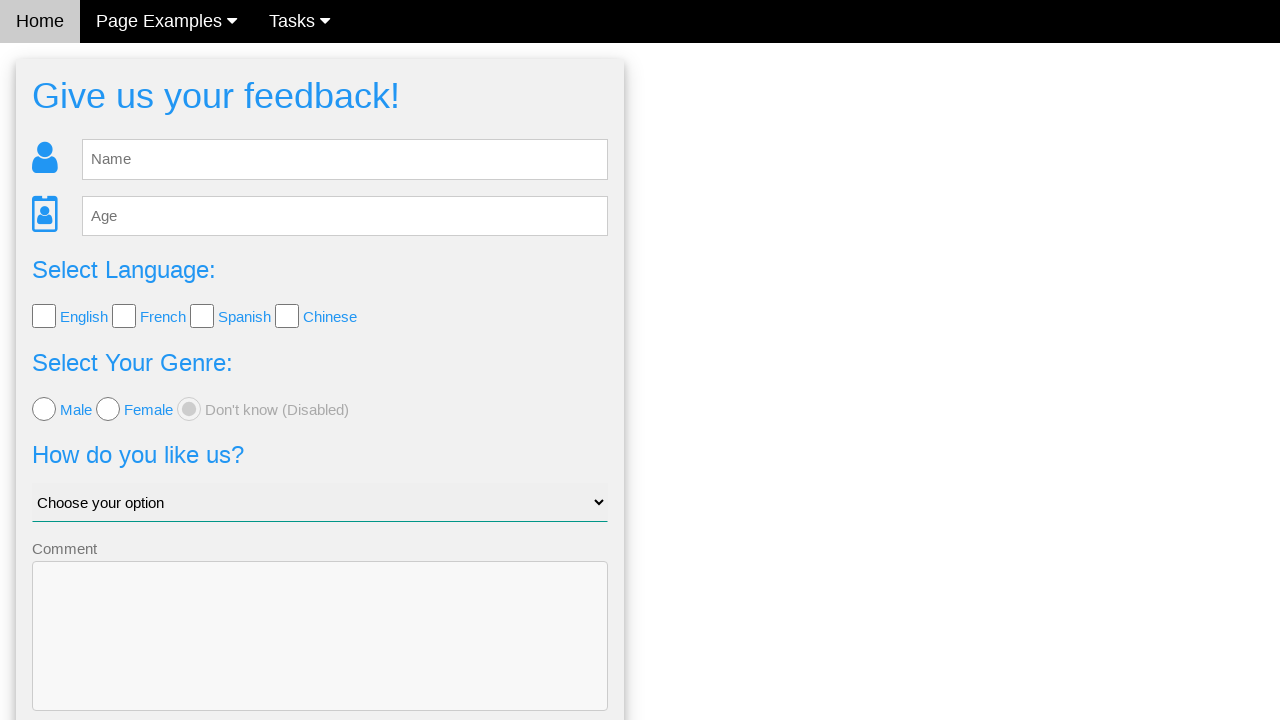

Waited for feedback form to load
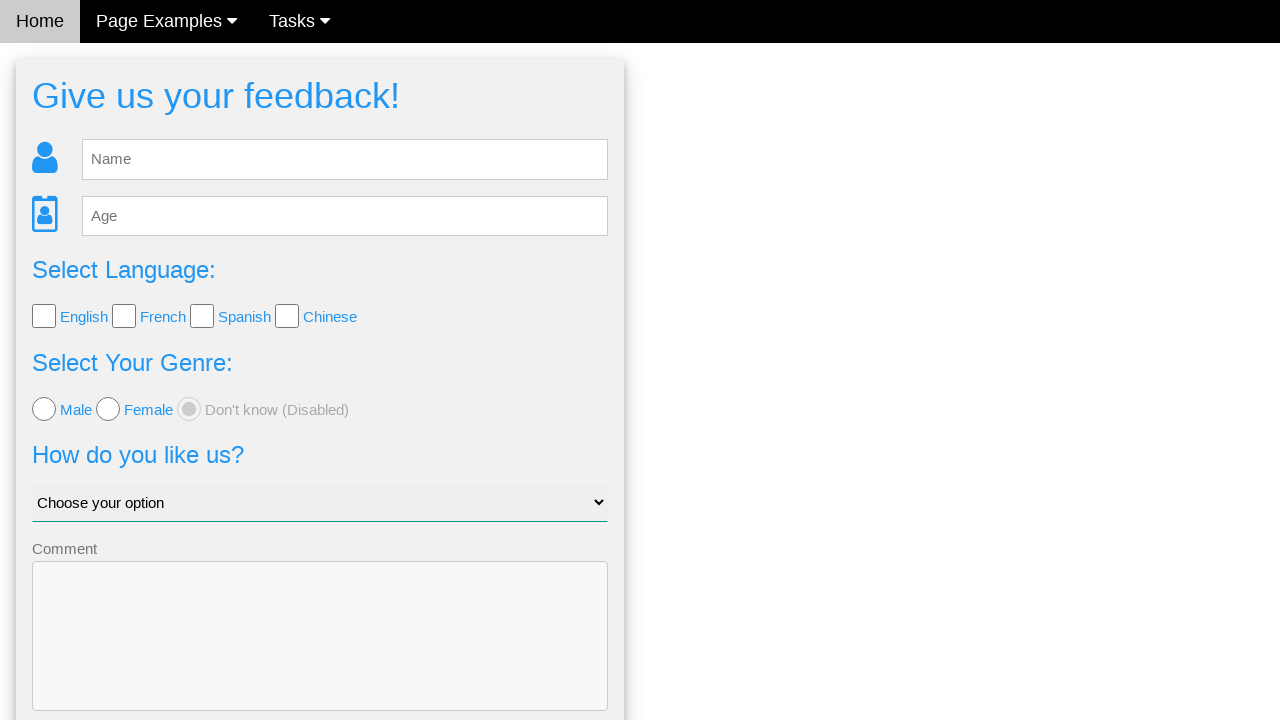

Filled name field with 'Anda' on input[name='name']
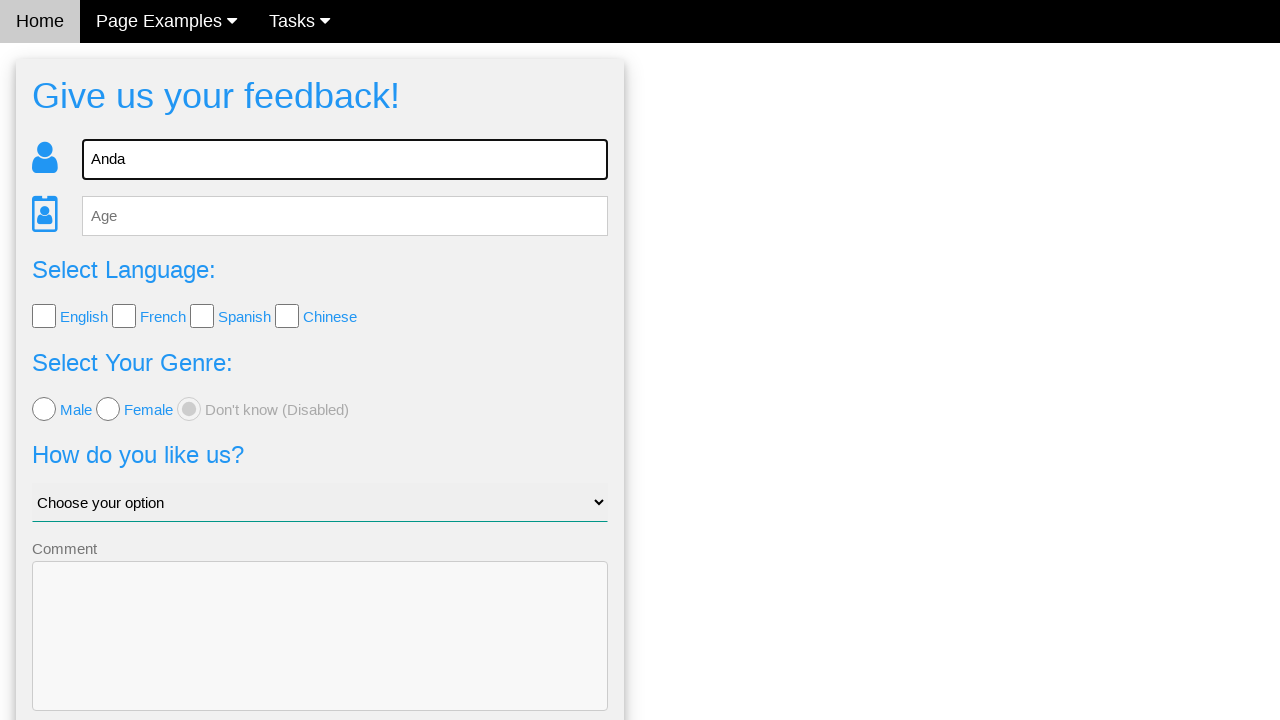

Filled age field with '28' on input[name='age']
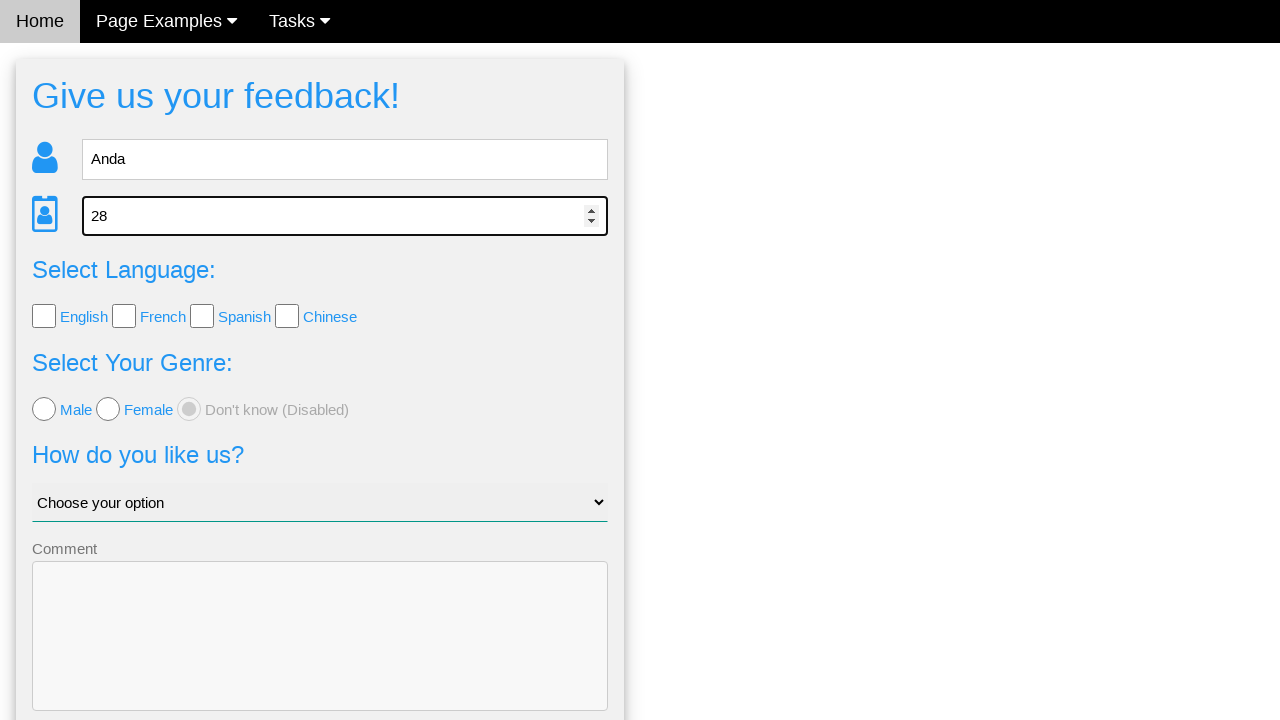

Checked second checkbox at (124, 316) on input[type='checkbox'] >> nth=1
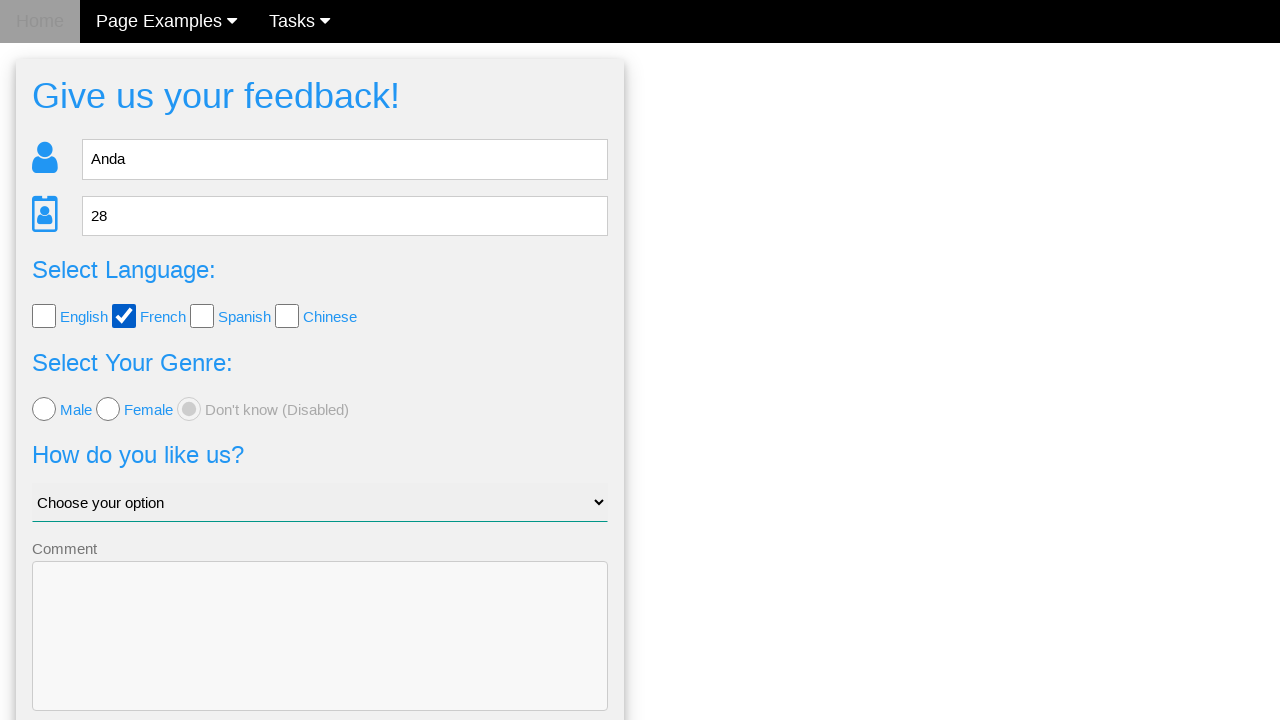

Selected second gender radio button at (108, 409) on input[name='gender'] >> nth=1
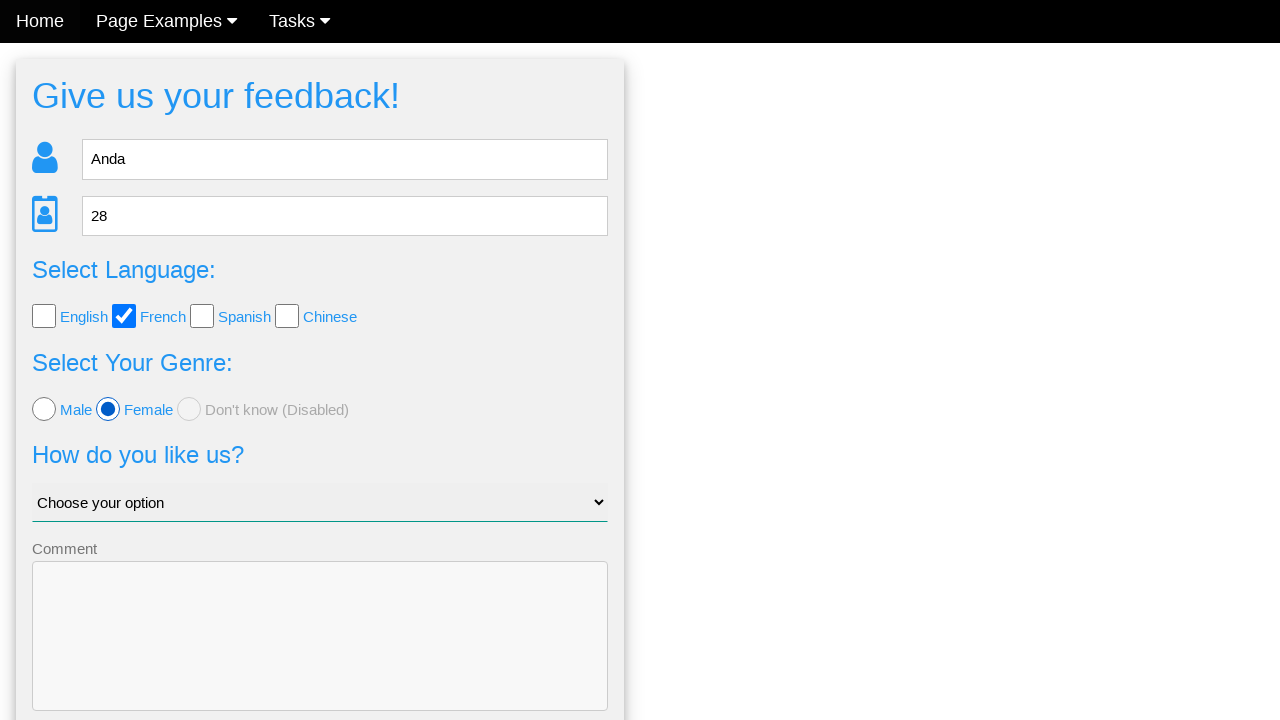

Selected option at index 1 from dropdown on select
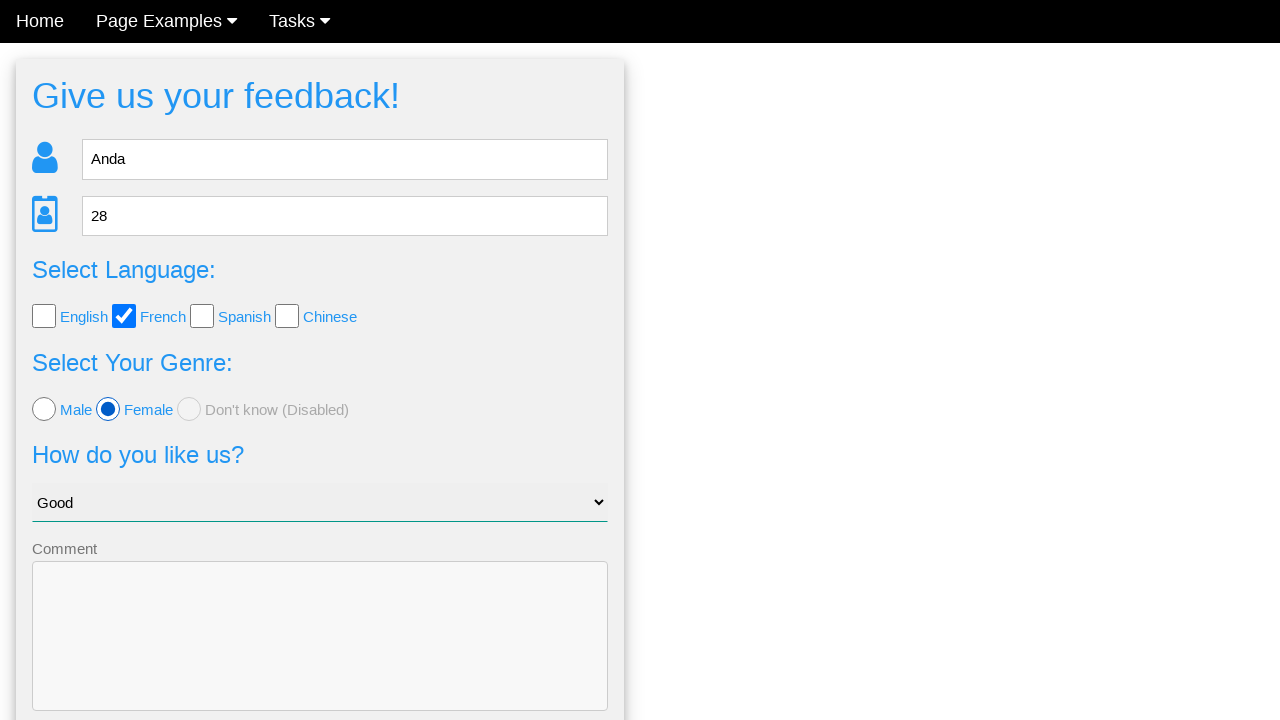

Filled comment field with 'Hi there' on textarea[name='comment']
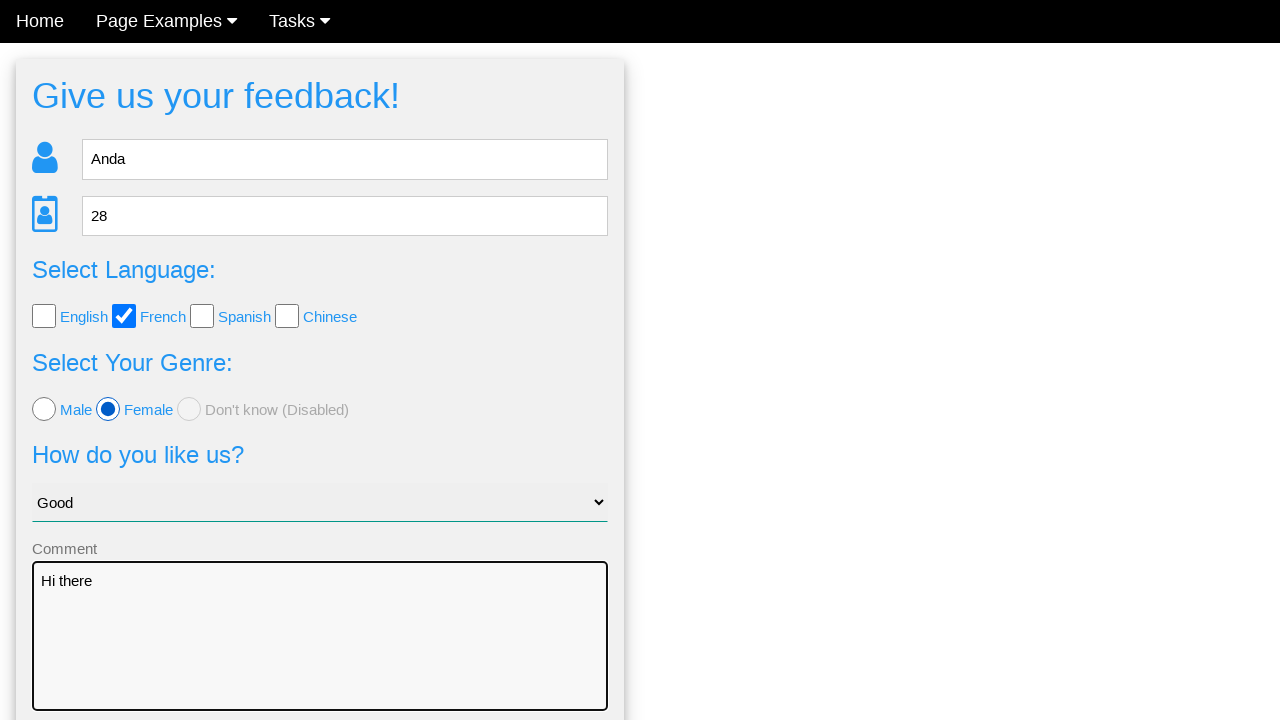

Clicked Send button to submit form at (320, 656) on button[type='submit']
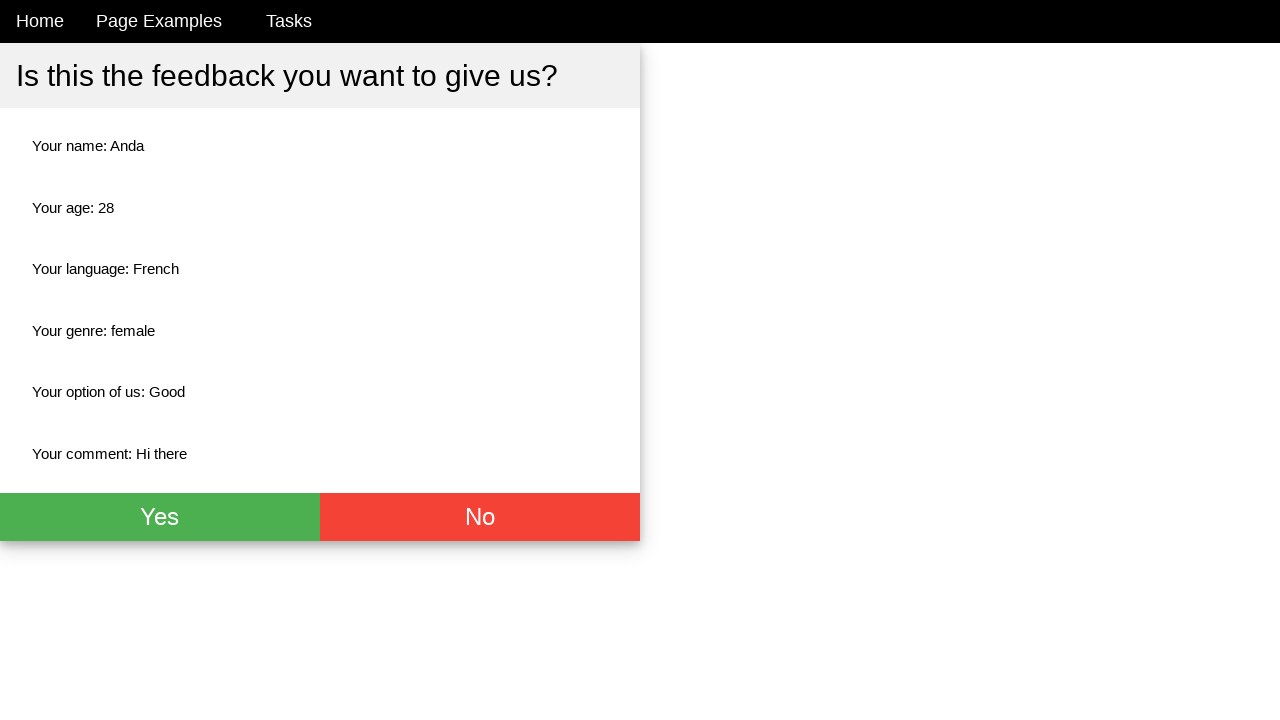

Waited for feedback confirmation page to load
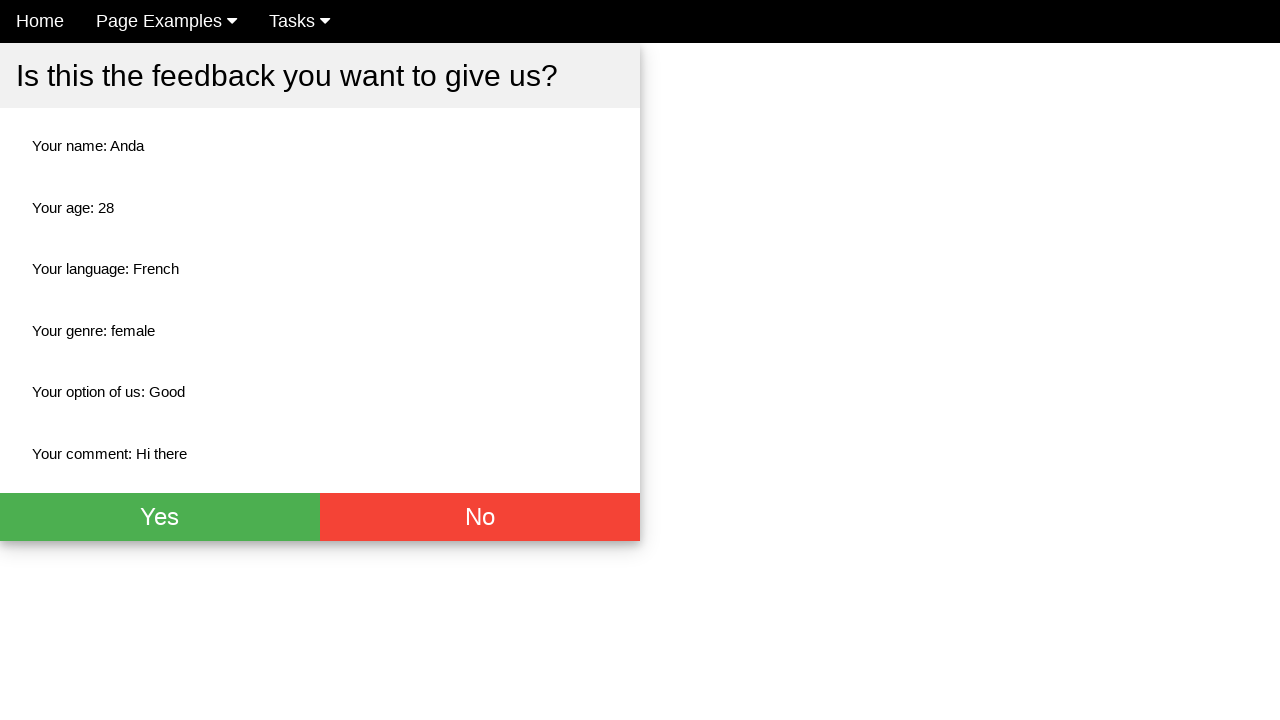

Clicked No button to return to form at (480, 517) on button:has-text('No')
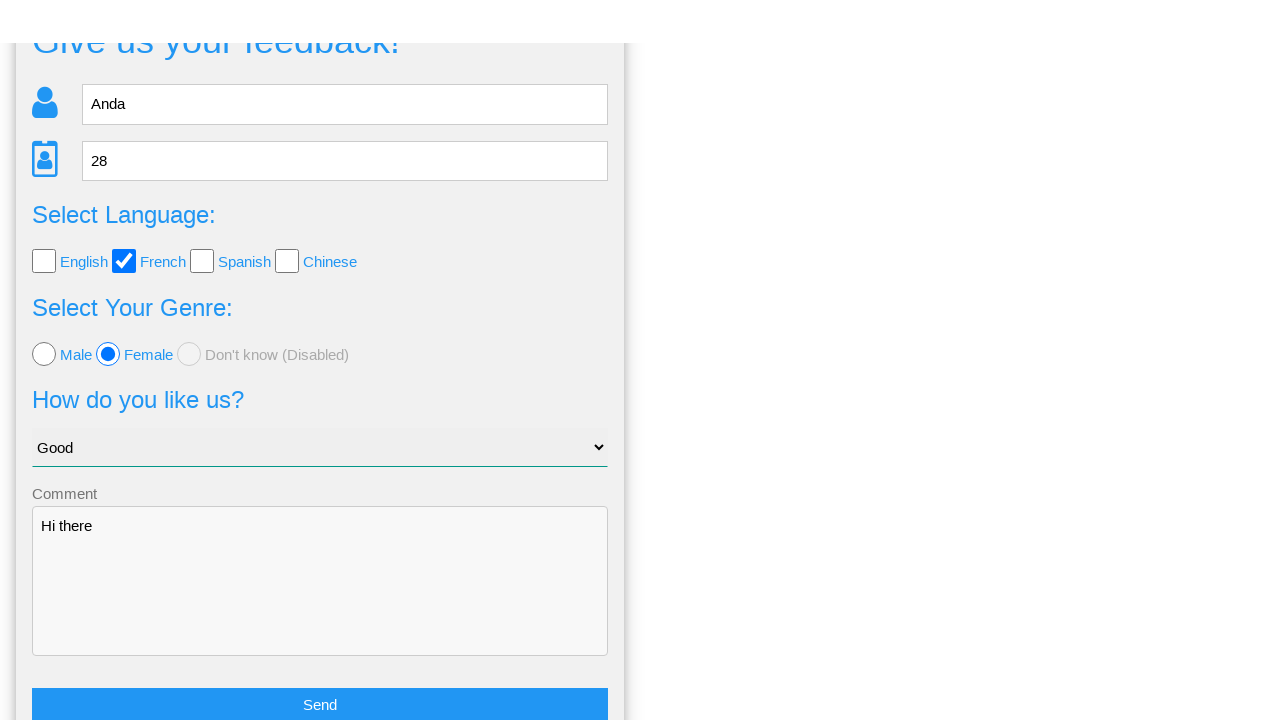

Returned to form page and verified form fields are present
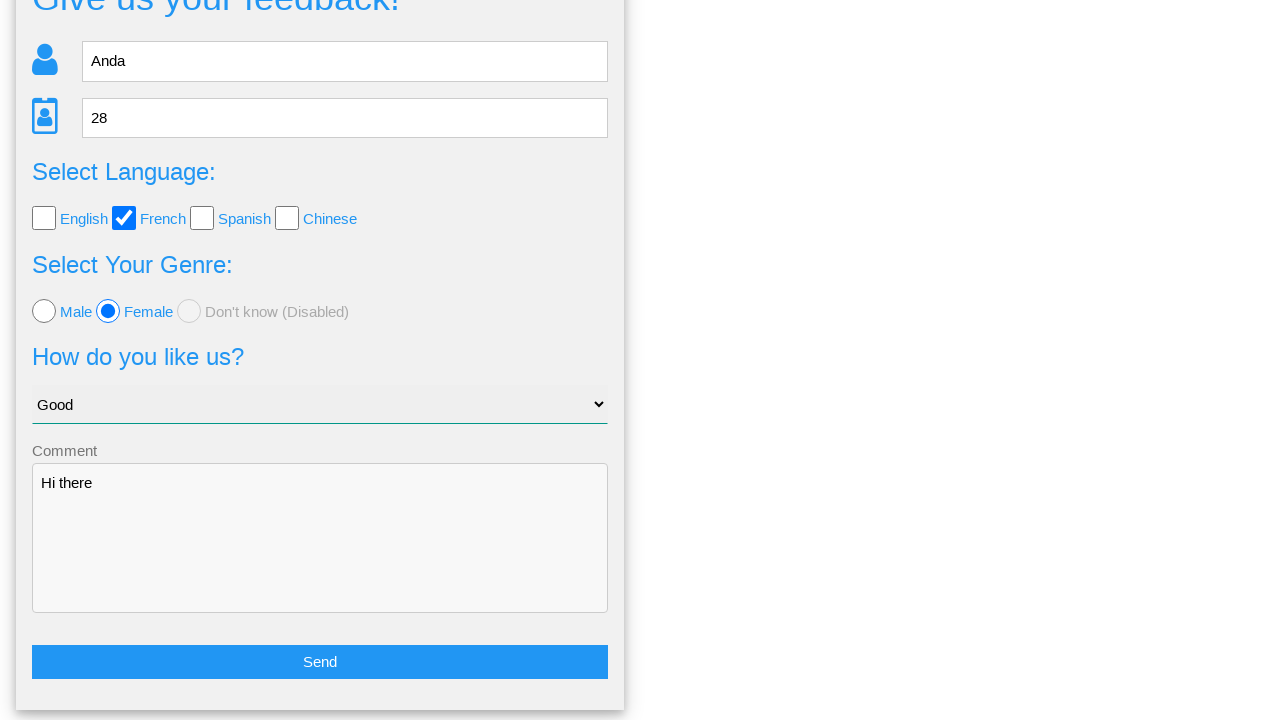

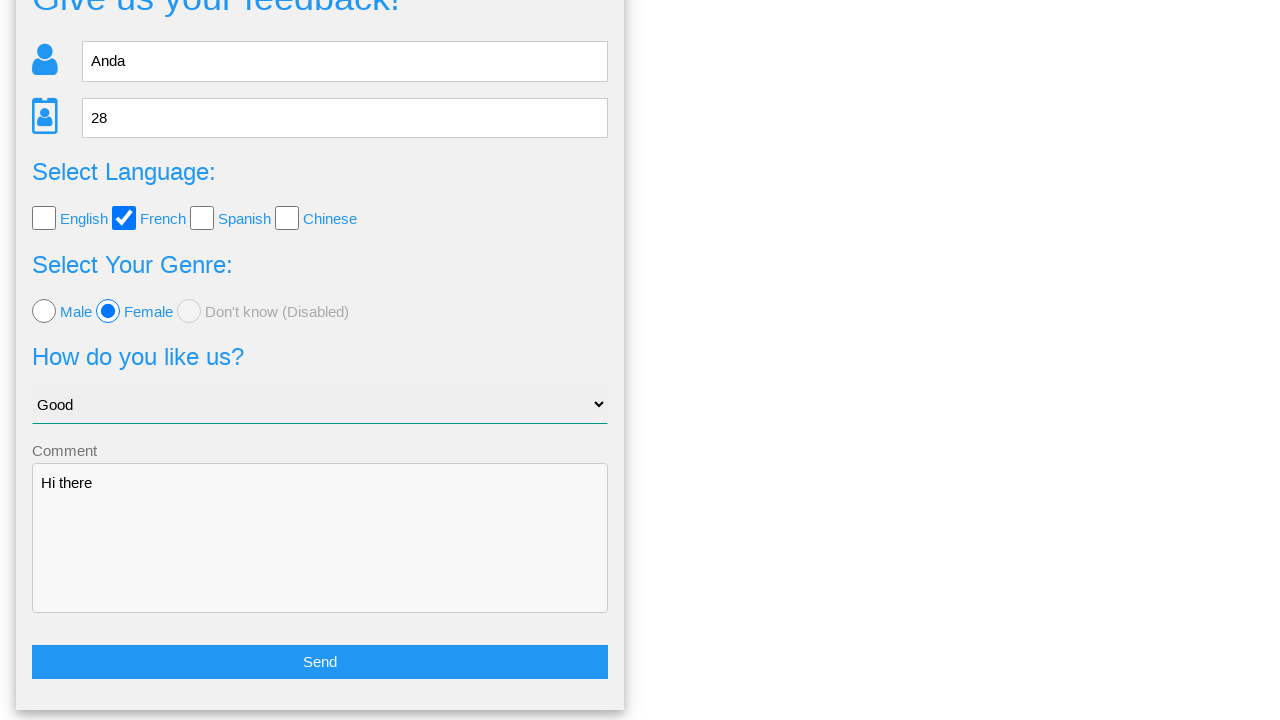